Tests checkbox interaction by finding all checkboxes on the page, toggling their states, and then selecting specific checkboxes at certain positions

Starting URL: https://testautomationpractice.blogspot.com/

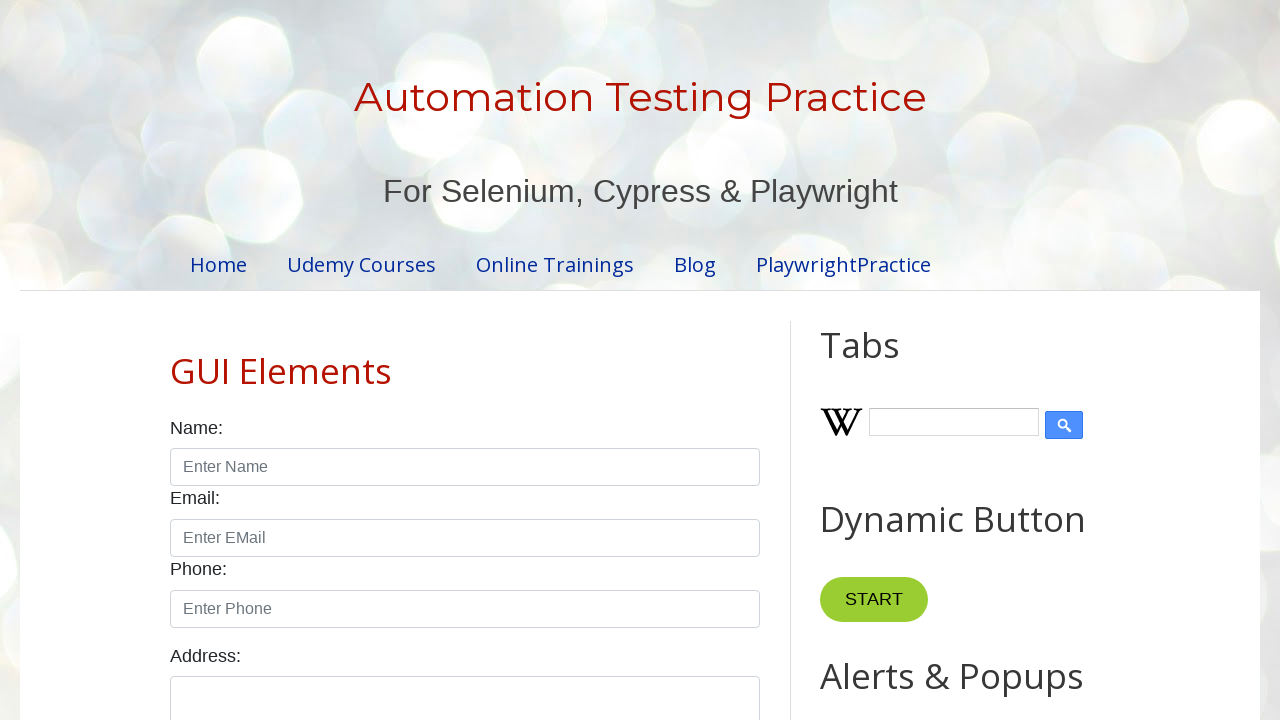

Navigated to test automation practice page
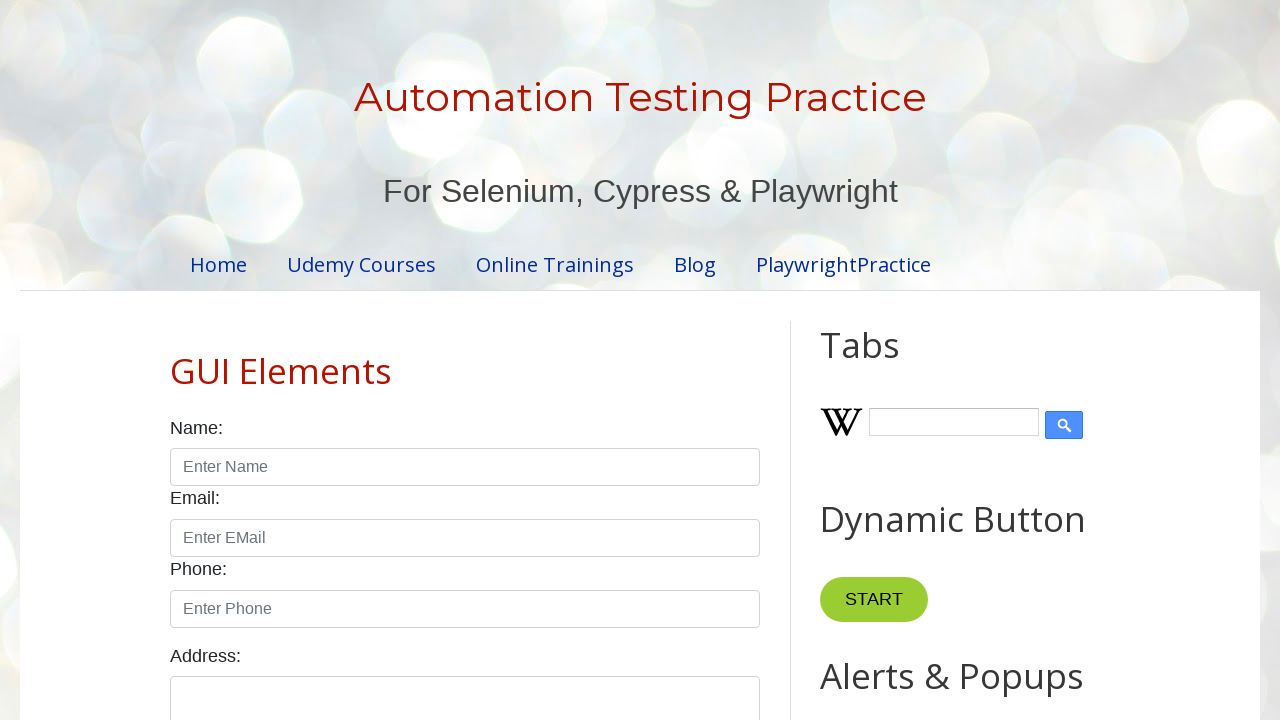

Located all checkboxes on the page
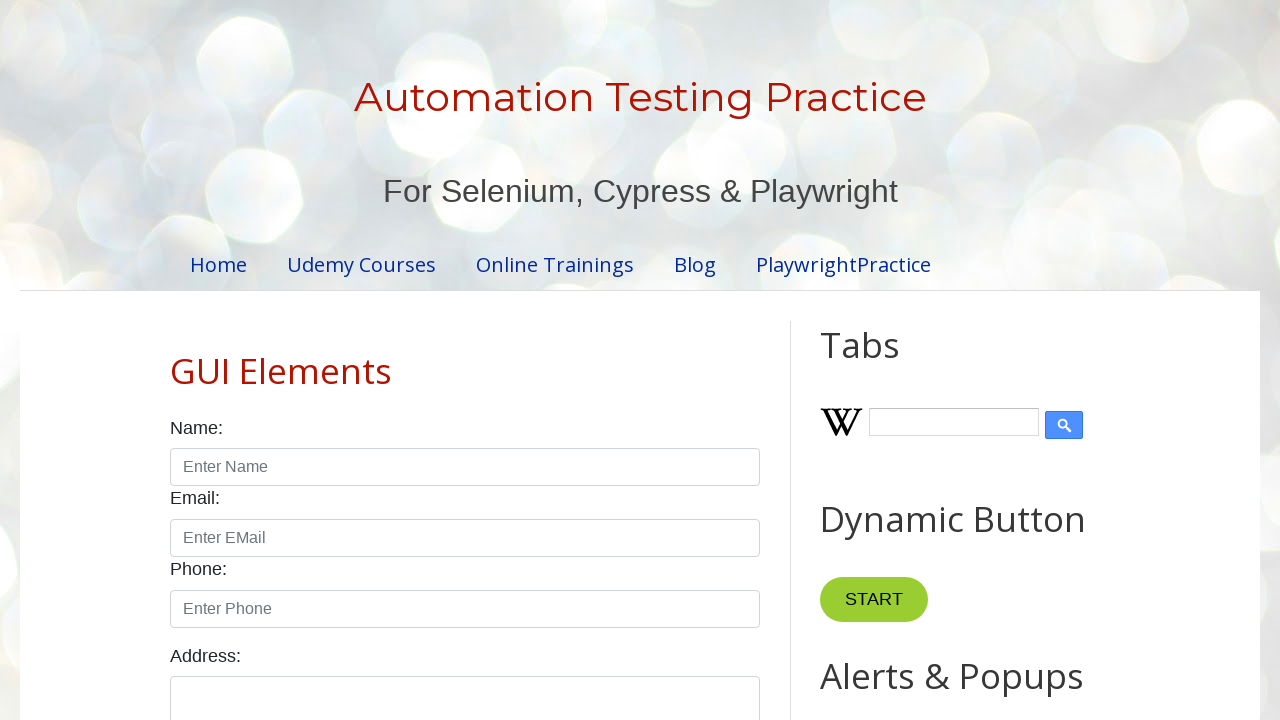

Toggled a checkbox state at (176, 360) on xpath=//input[@class='form-check-input' and @type='checkbox'] >> nth=0
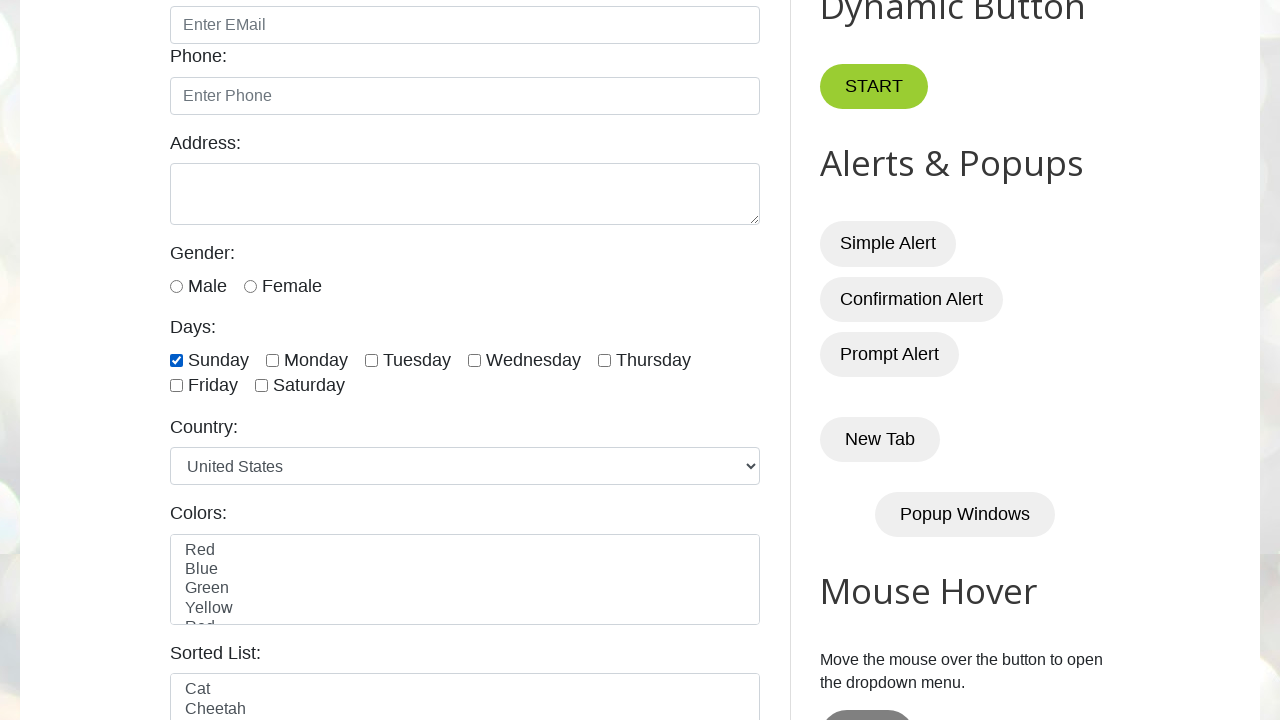

Toggled a checkbox state at (272, 360) on xpath=//input[@class='form-check-input' and @type='checkbox'] >> nth=1
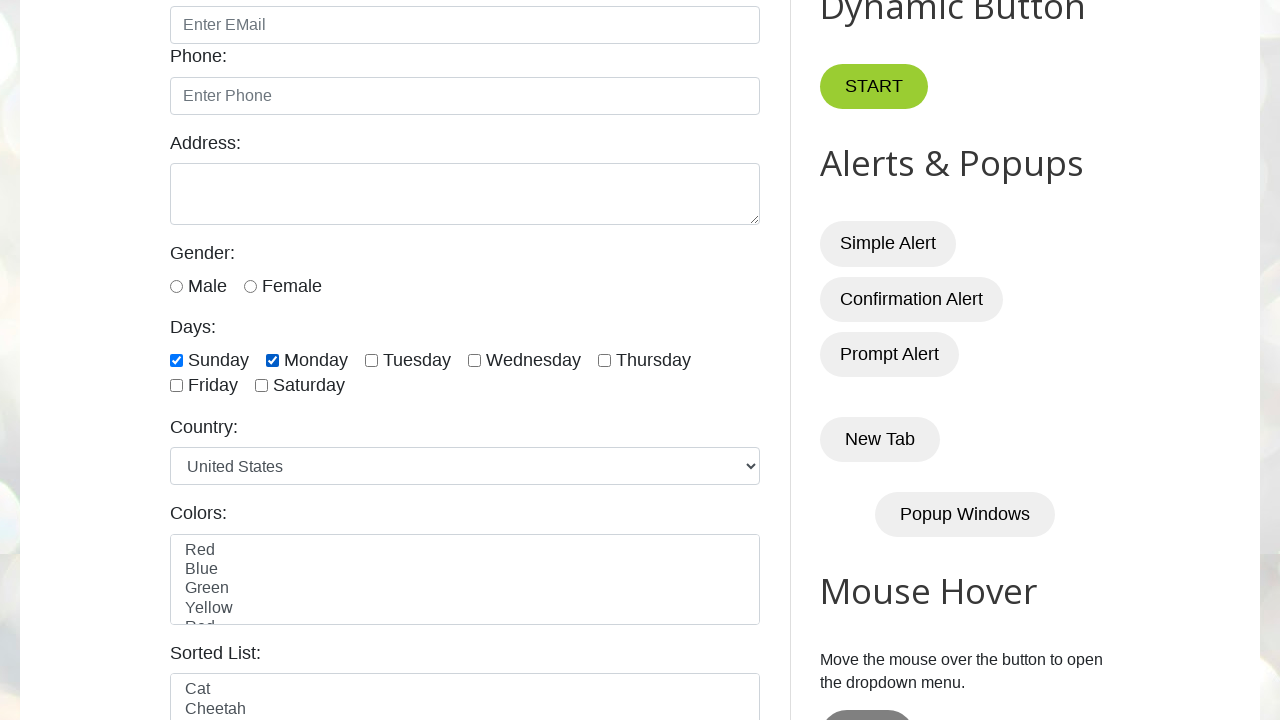

Toggled a checkbox state at (372, 360) on xpath=//input[@class='form-check-input' and @type='checkbox'] >> nth=2
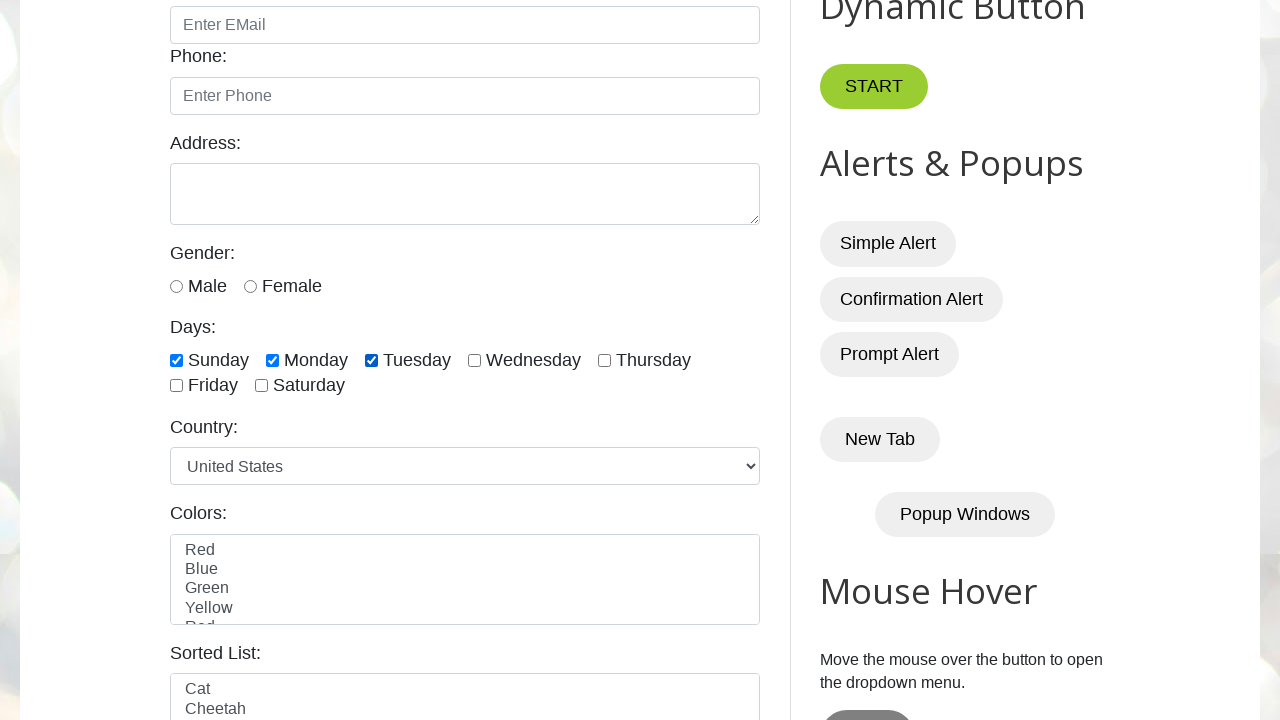

Toggled a checkbox state at (474, 360) on xpath=//input[@class='form-check-input' and @type='checkbox'] >> nth=3
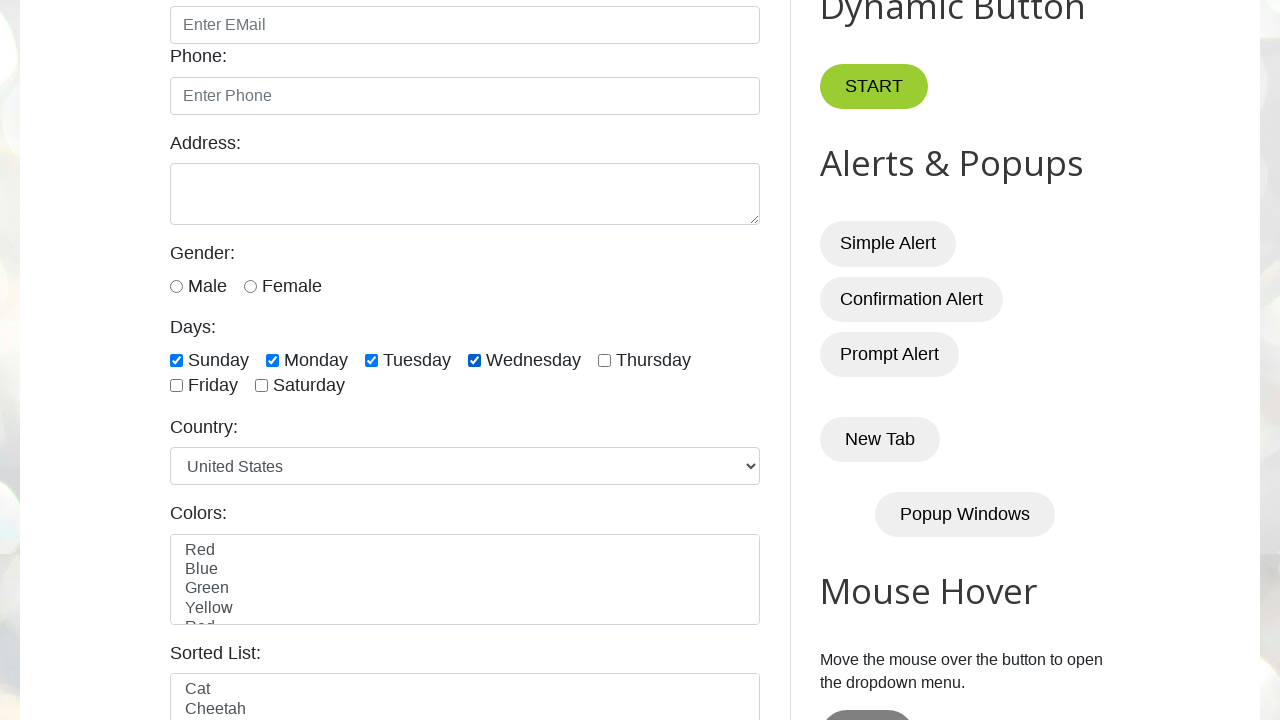

Toggled a checkbox state at (604, 360) on xpath=//input[@class='form-check-input' and @type='checkbox'] >> nth=4
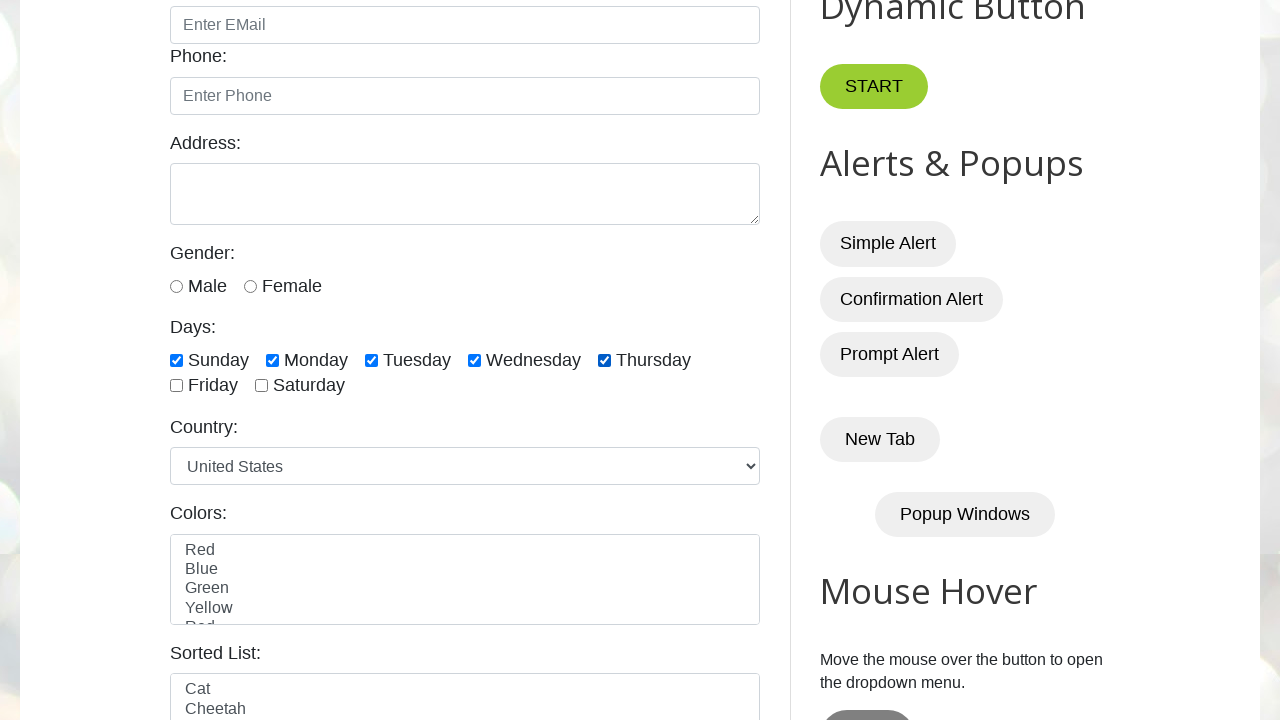

Toggled a checkbox state at (176, 386) on xpath=//input[@class='form-check-input' and @type='checkbox'] >> nth=5
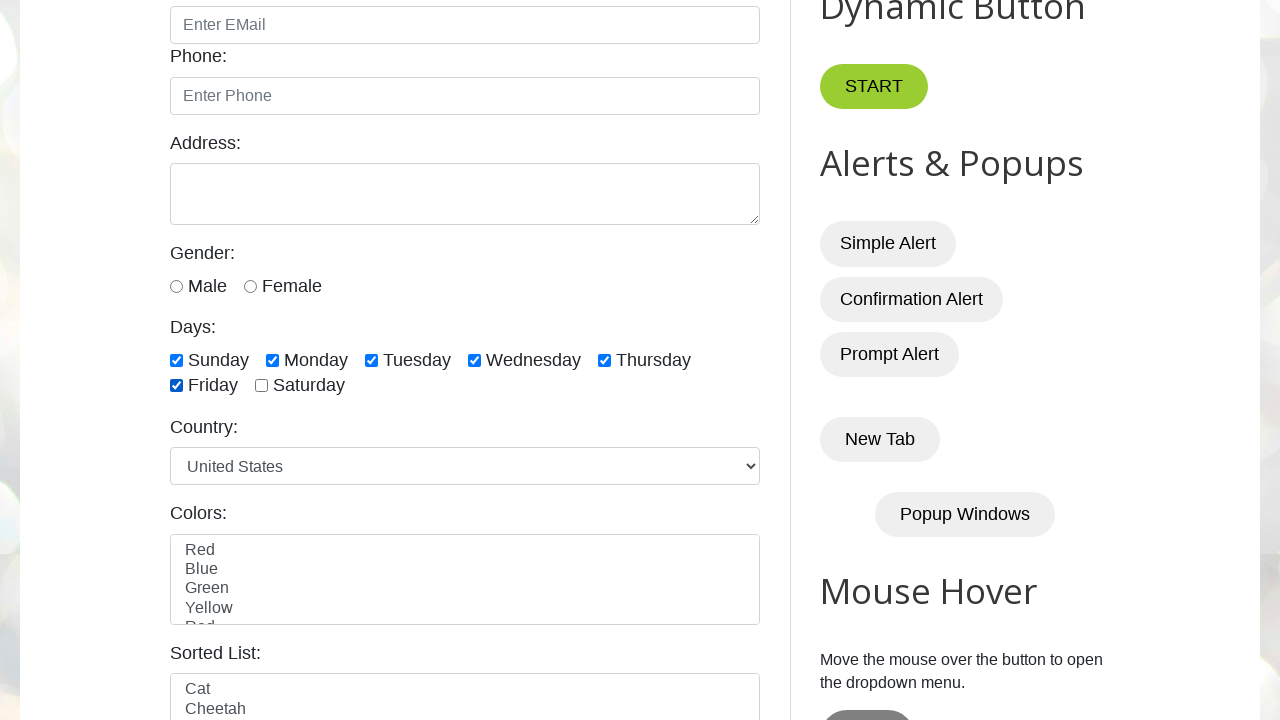

Toggled a checkbox state at (262, 386) on xpath=//input[@class='form-check-input' and @type='checkbox'] >> nth=6
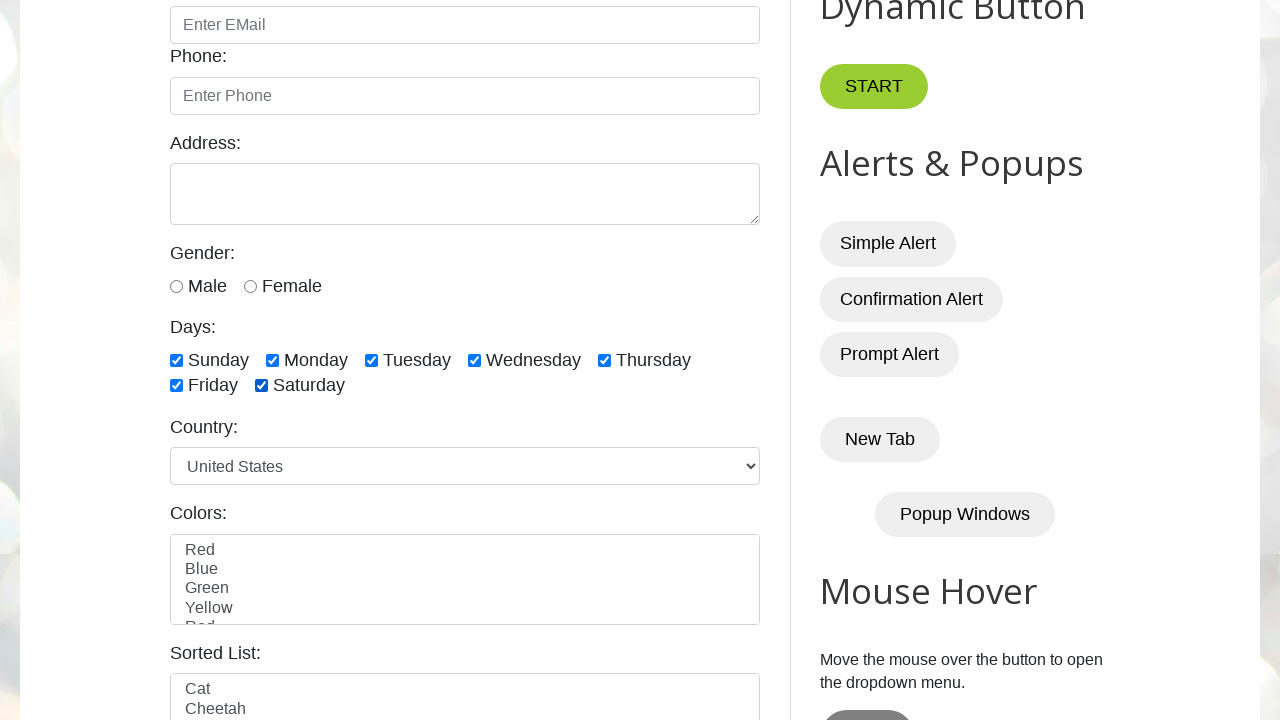

Clicked checkbox at index 1 at (272, 360) on xpath=//input[@class='form-check-input' and @type='checkbox'] >> nth=1
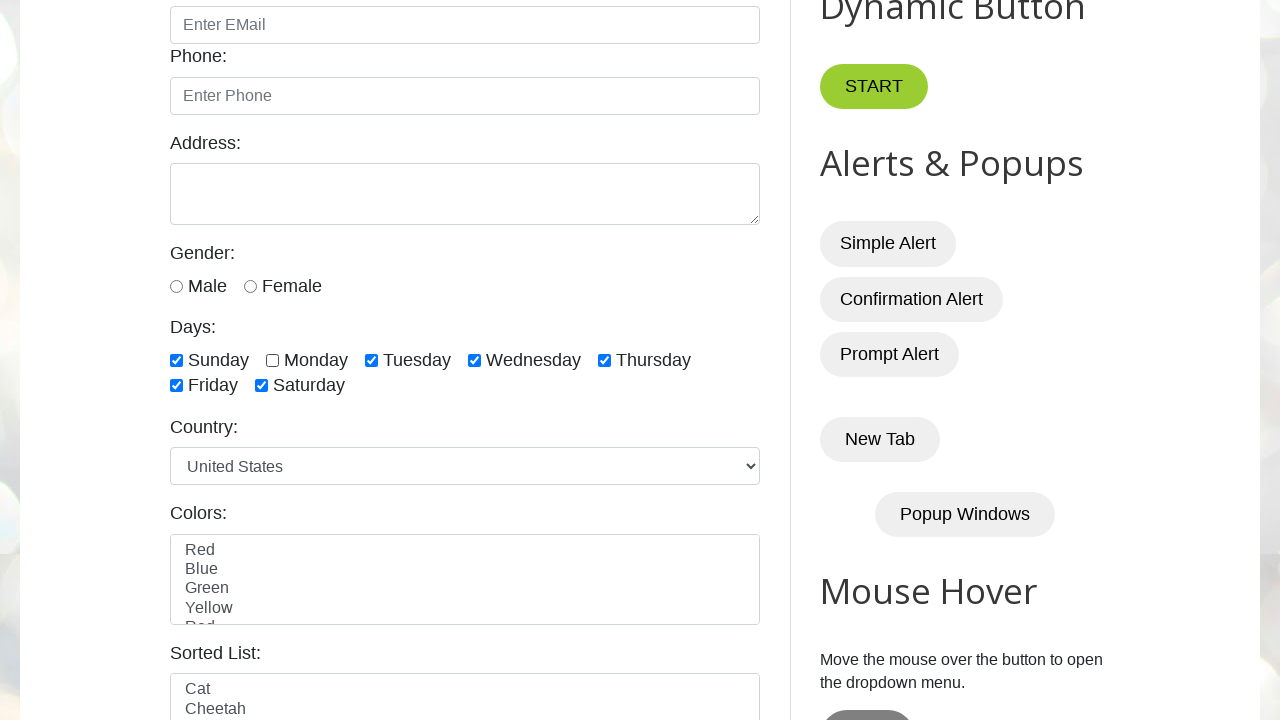

Clicked checkbox at index 3 at (474, 360) on xpath=//input[@class='form-check-input' and @type='checkbox'] >> nth=3
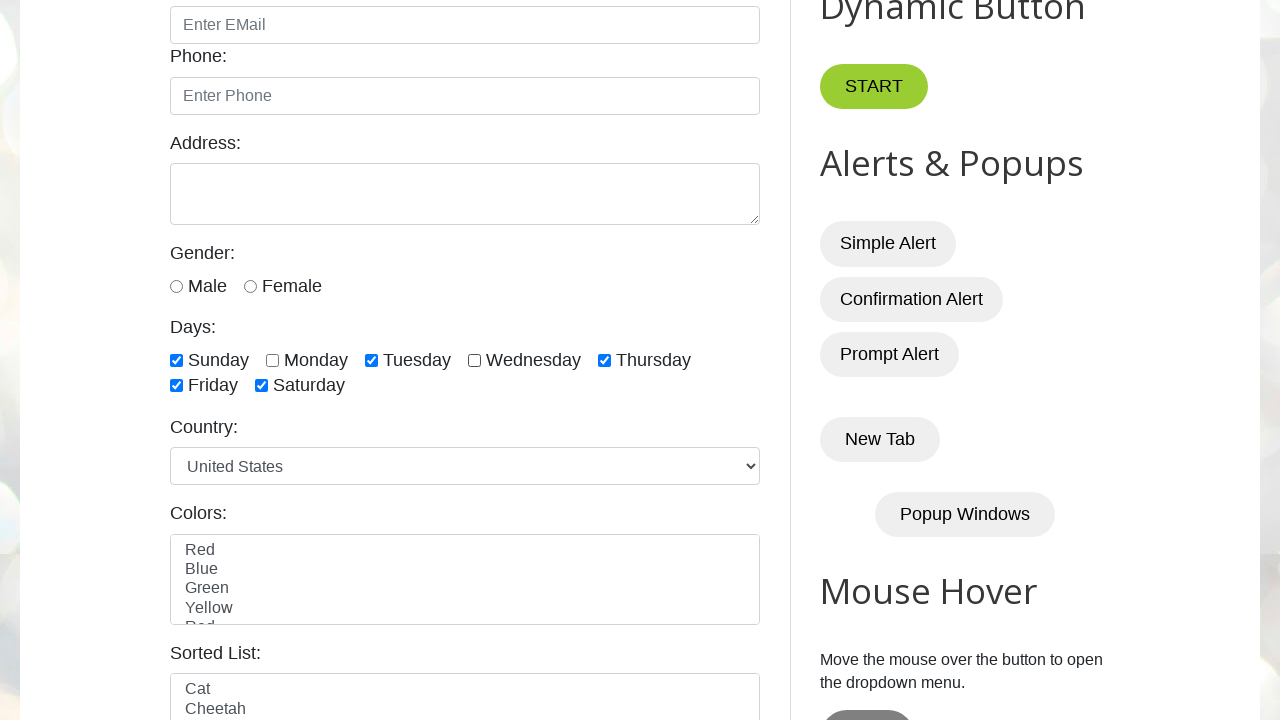

Clicked checkbox at index 6 at (262, 386) on xpath=//input[@class='form-check-input' and @type='checkbox'] >> nth=6
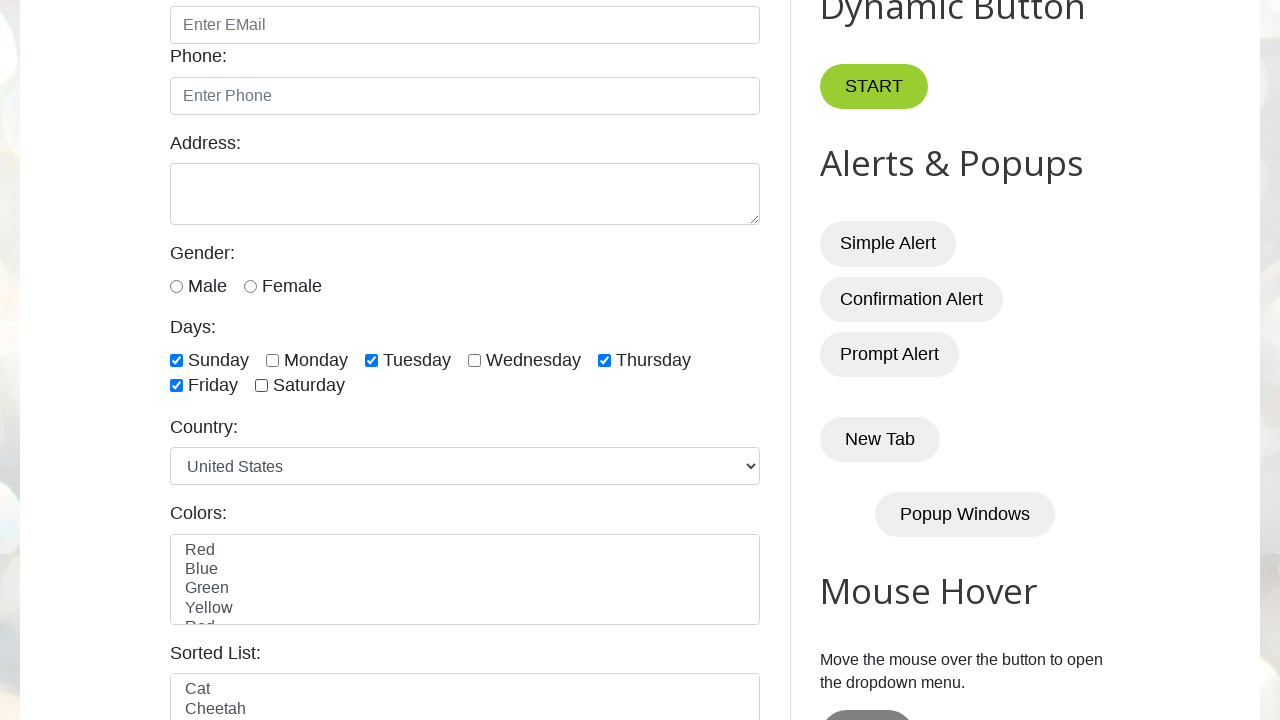

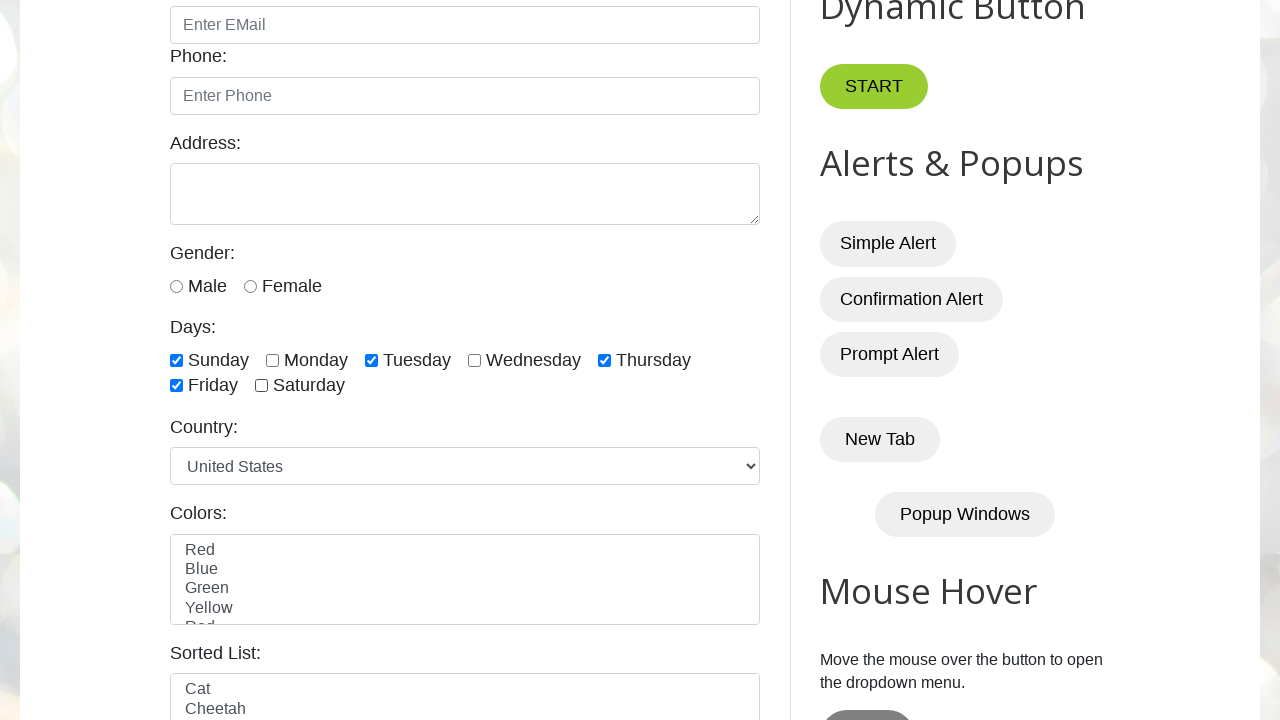